Tests double-click functionality on a dropdown button element and captures screenshots

Starting URL: https://omayo.blogspot.com/

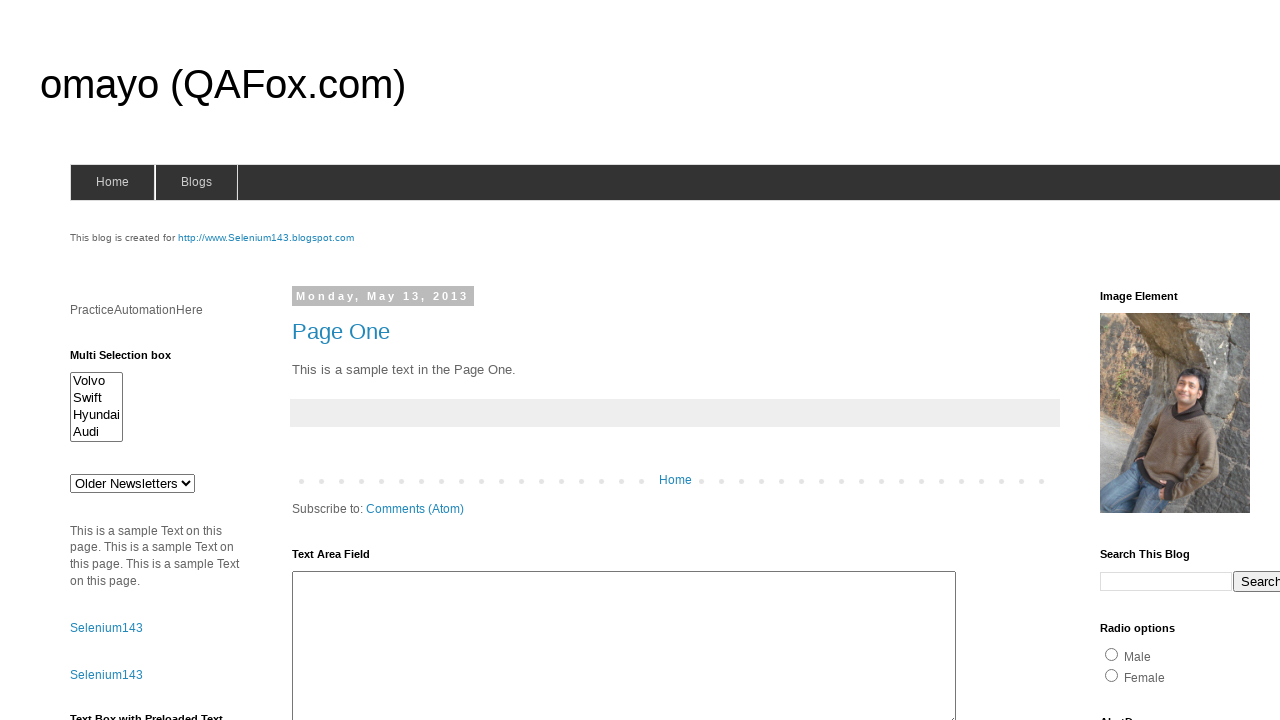

Located dropdown button element using XPath
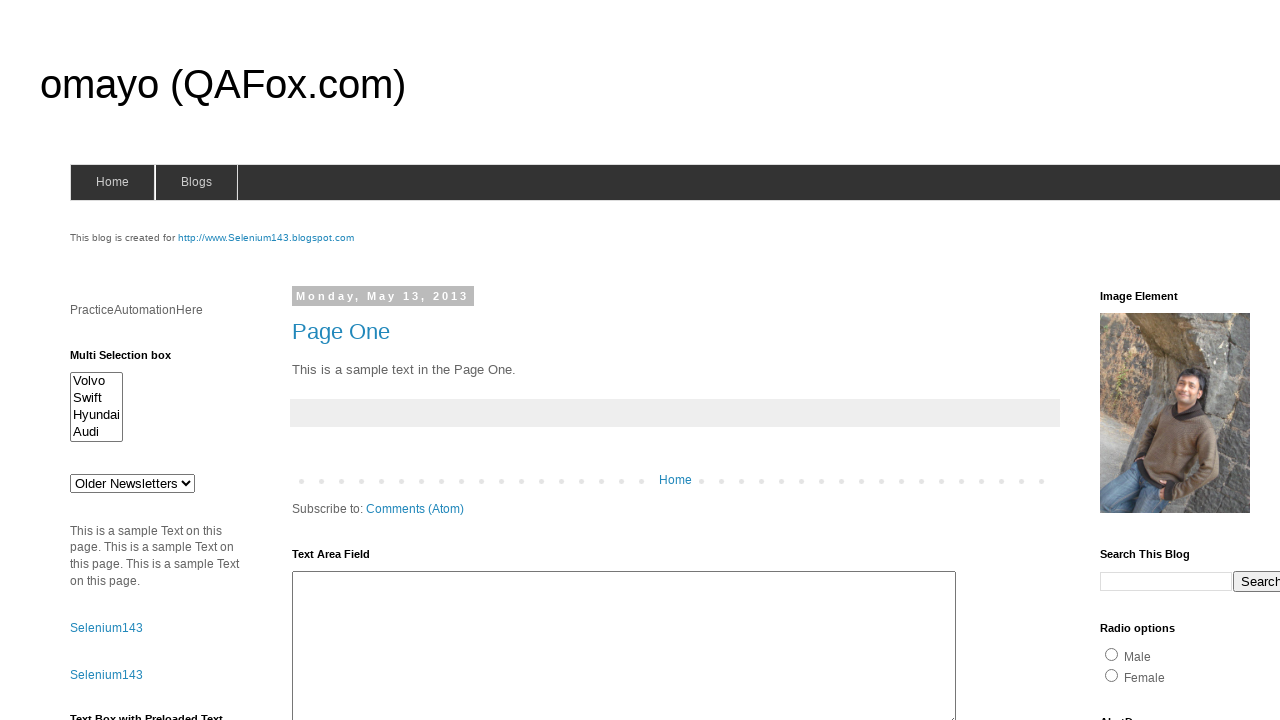

Scrolled dropdown button into view
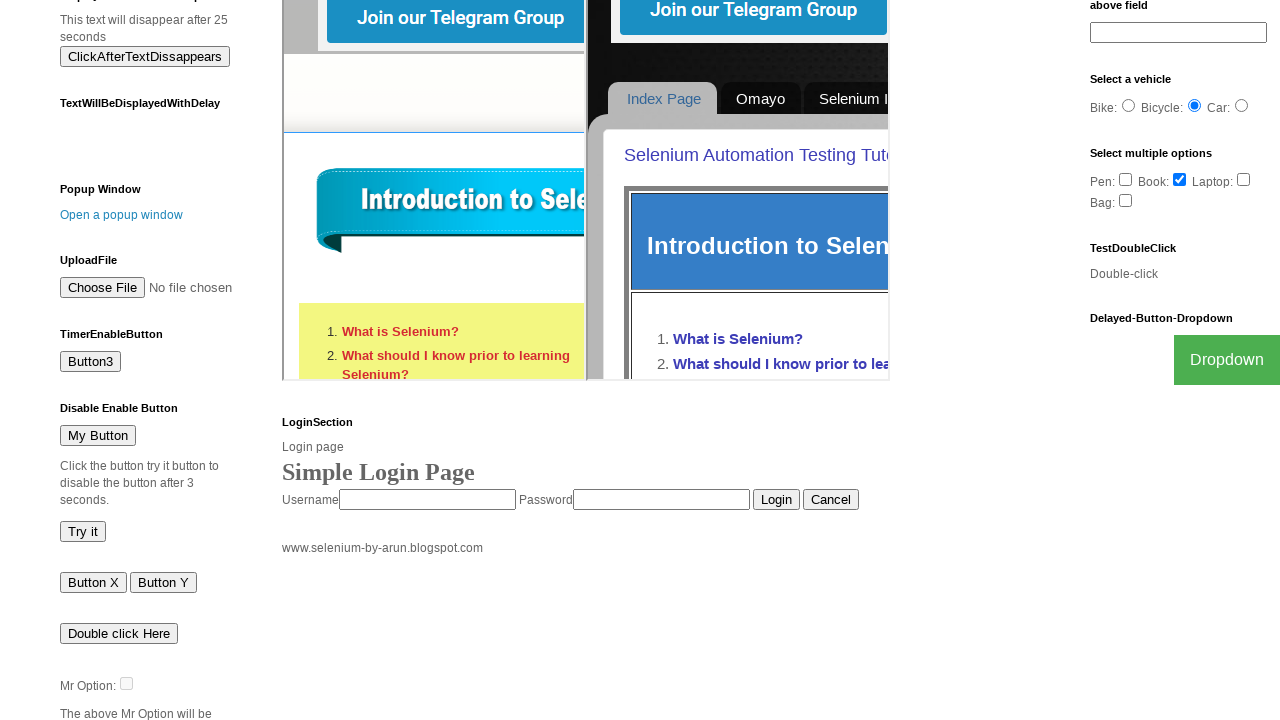

Double-clicked dropdown button to test functionality at (1227, 360) on xpath=//div[@class='dropdown']/button
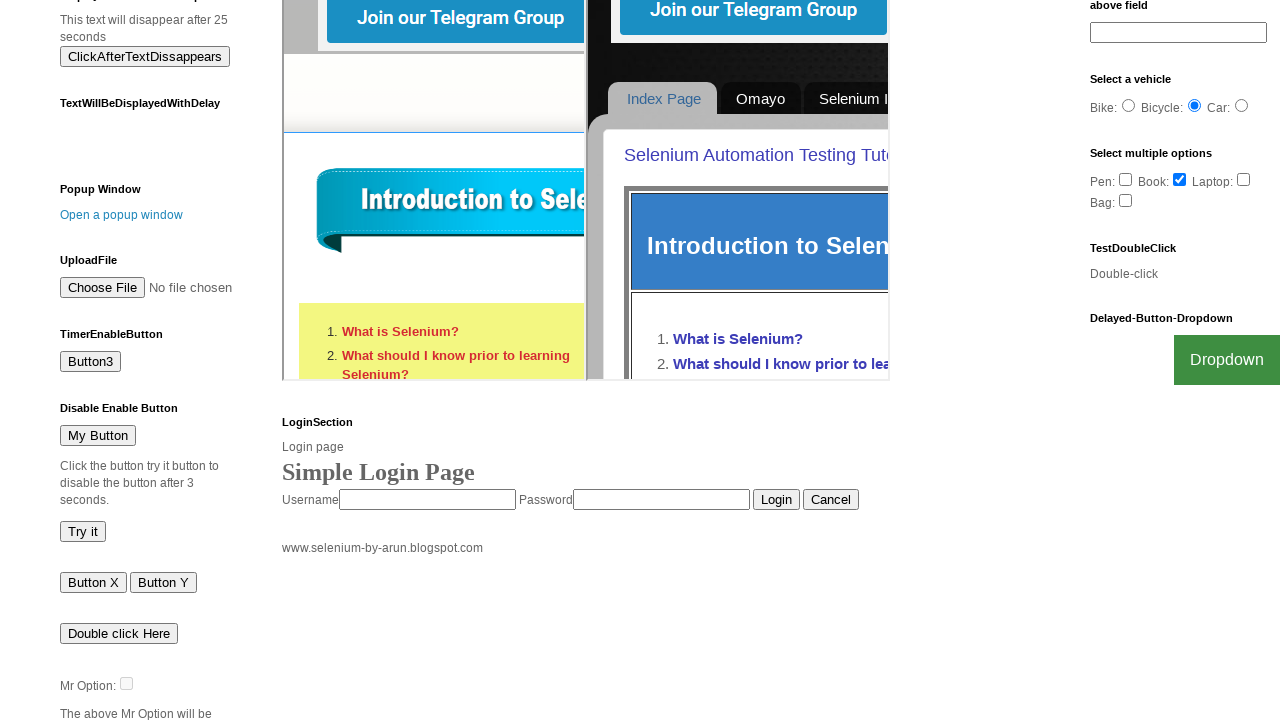

Scrolled to end of page
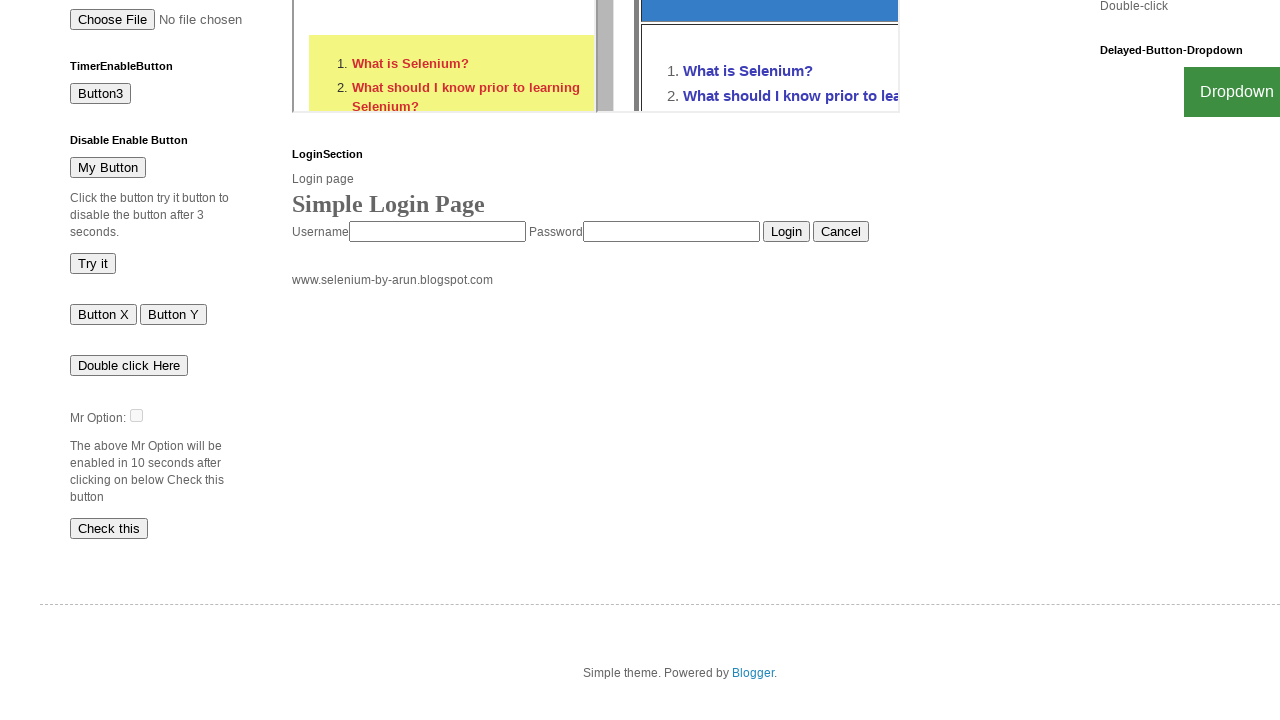

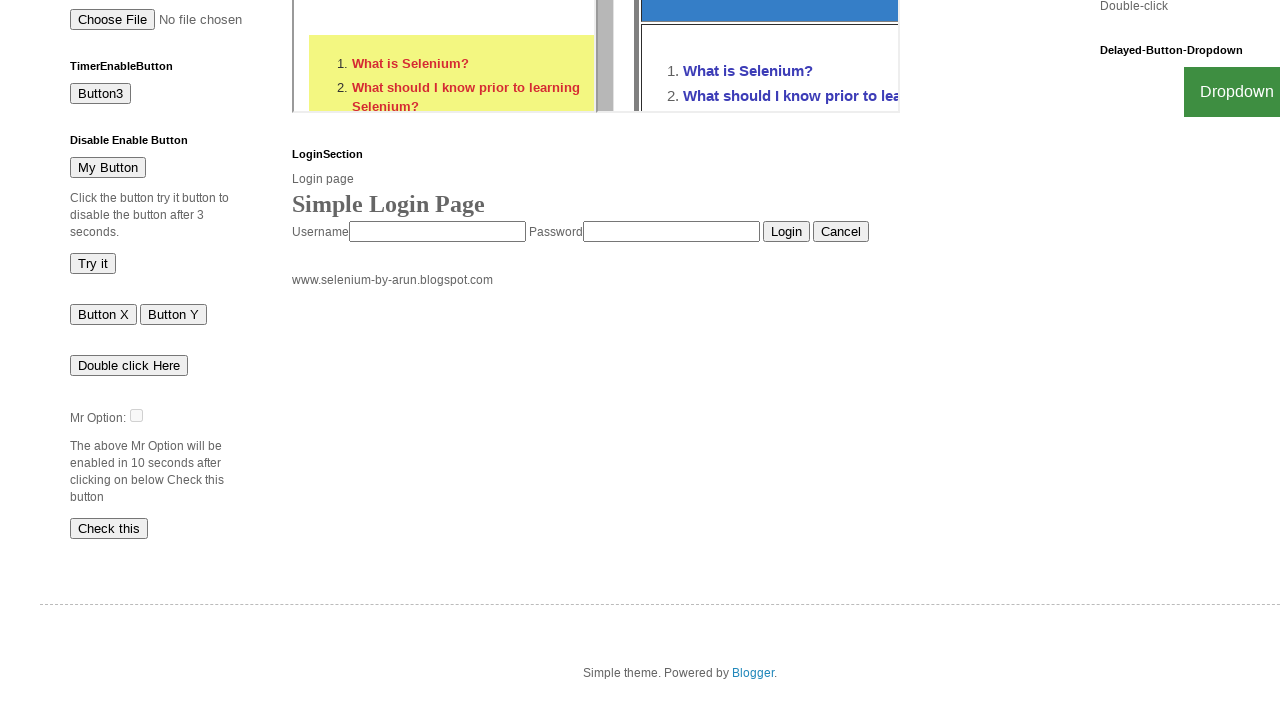